Tests clicking the register/signup button on the home page

Starting URL: https://main-room.vercel.app/

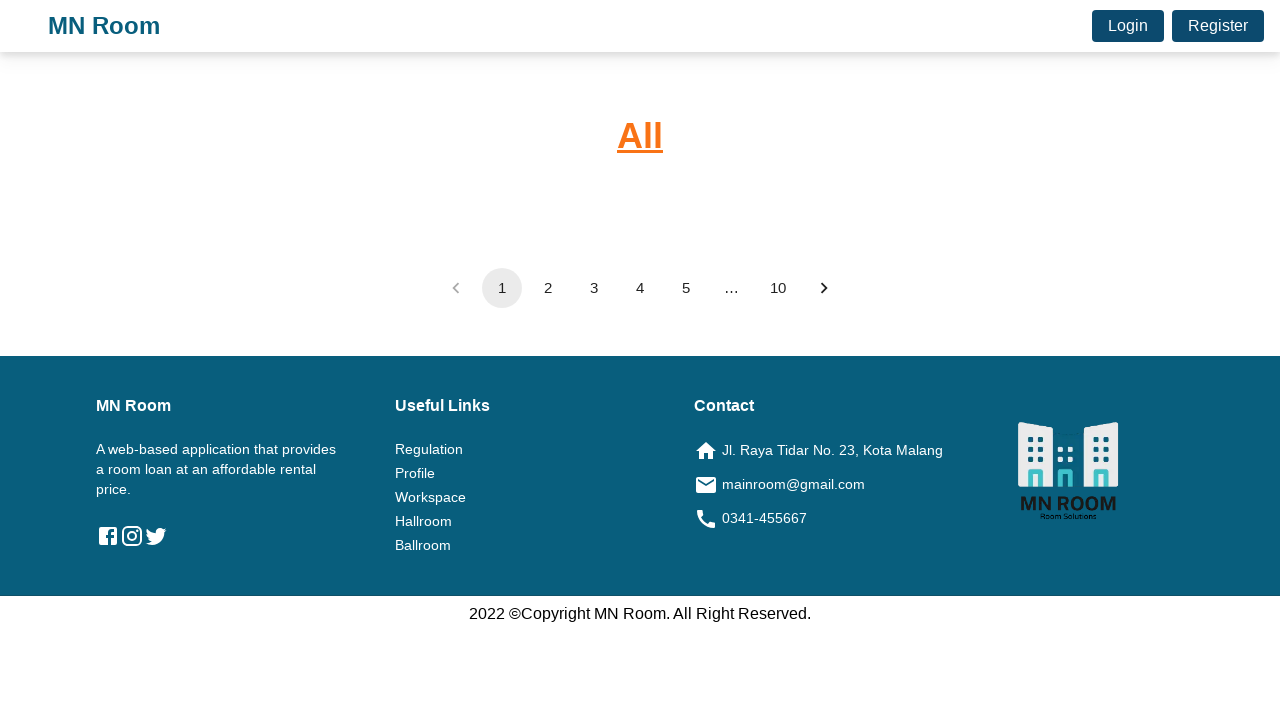

Navigated to home page at https://main-room.vercel.app/
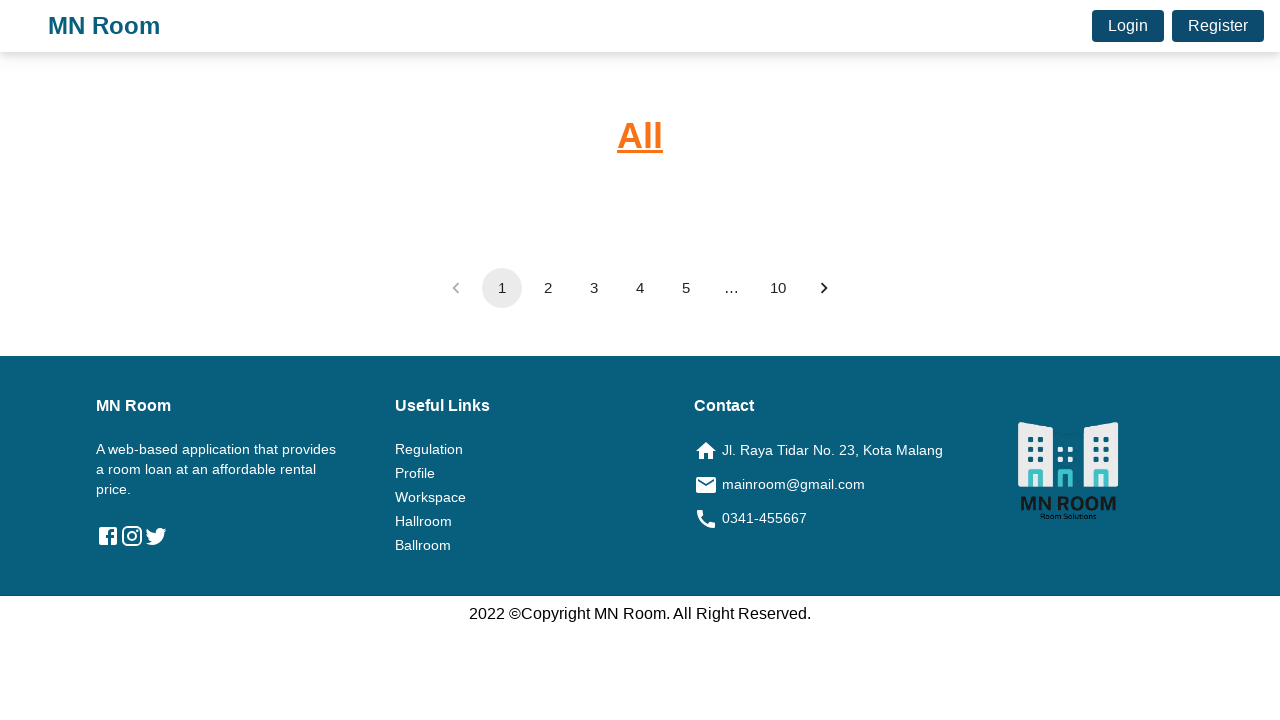

Clicked the register/signup button at (1218, 26) on #btnSignup
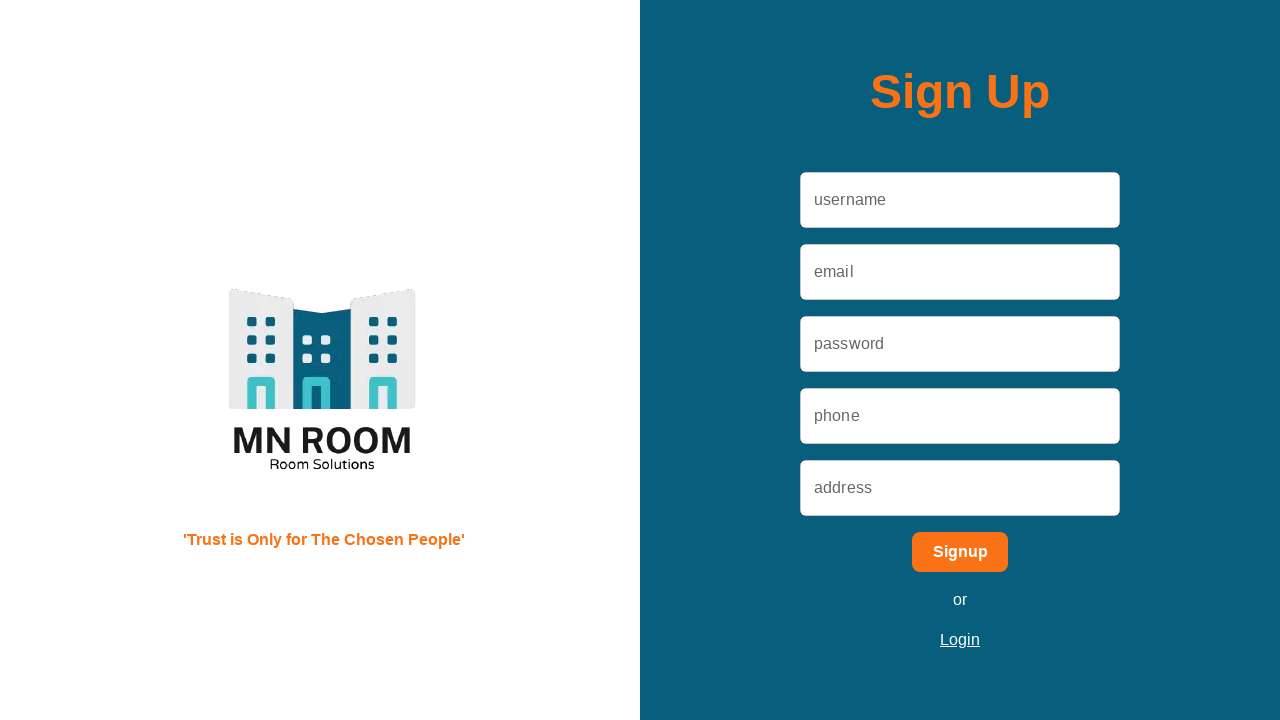

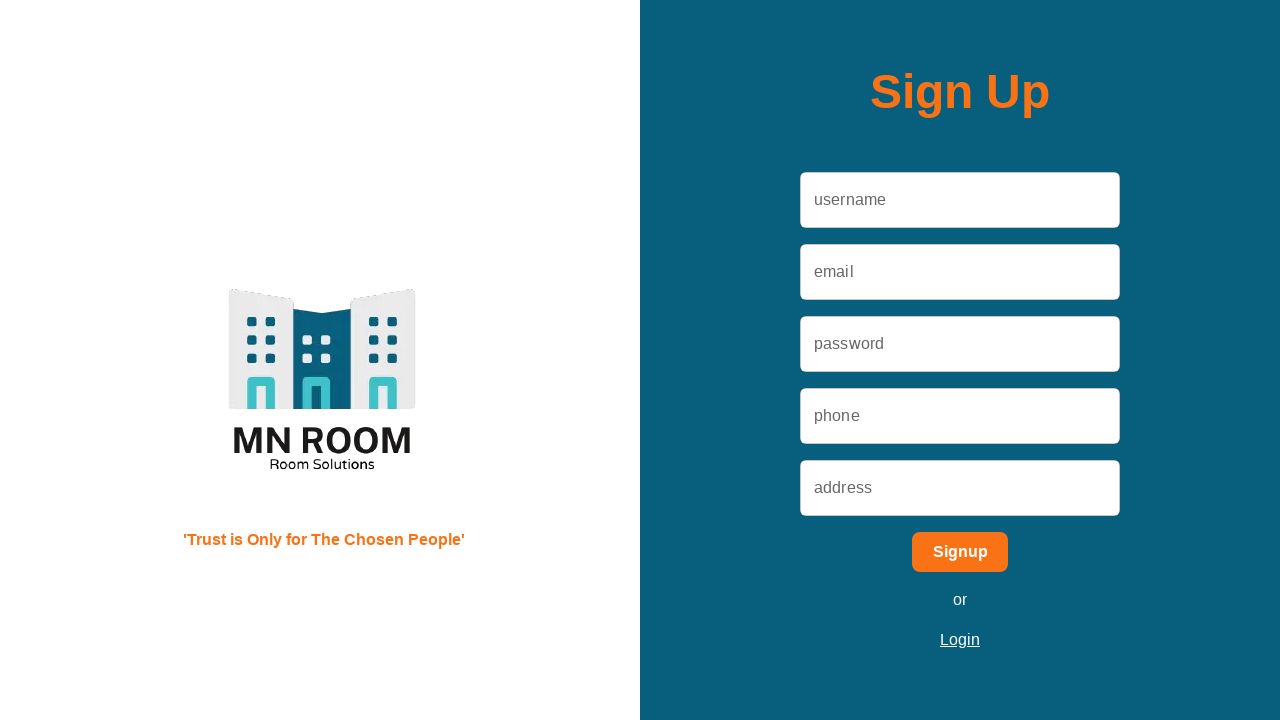